Tests valid PR submission form by filling all required fields with valid data

Starting URL: https://cryptonewz.io/

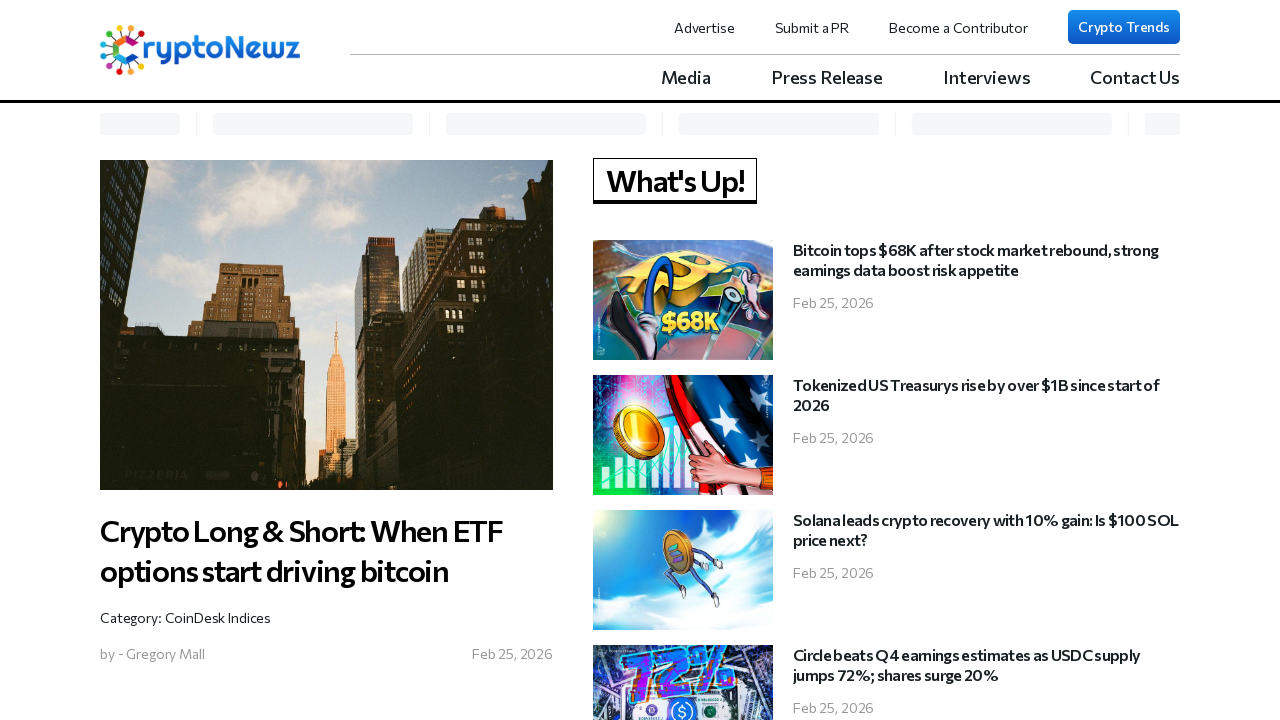

Clicked 'Submit a PR' link to navigate to PR submission page at (812, 27) on xpath=//a[contains(text(),'Submit a PR')]
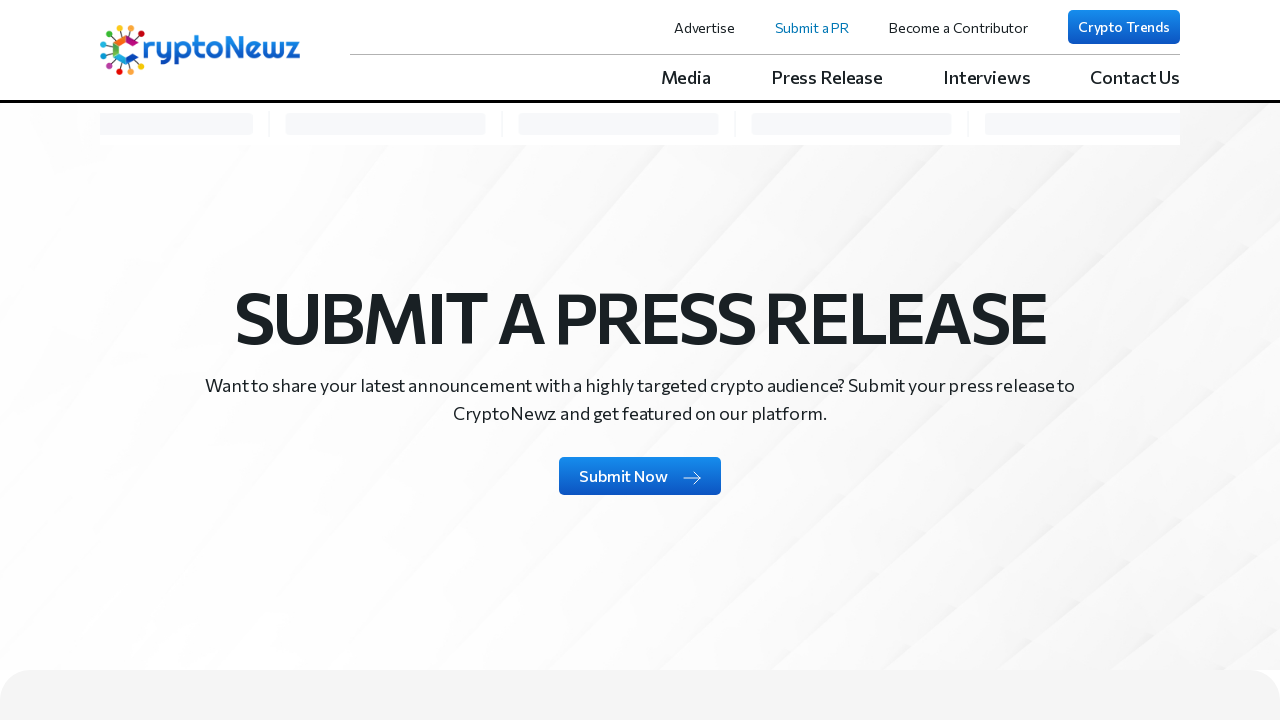

Clicked 'Submit Now' button to open PR form at (640, 476) on (//a[contains(text(),'Submit Now')])[1]
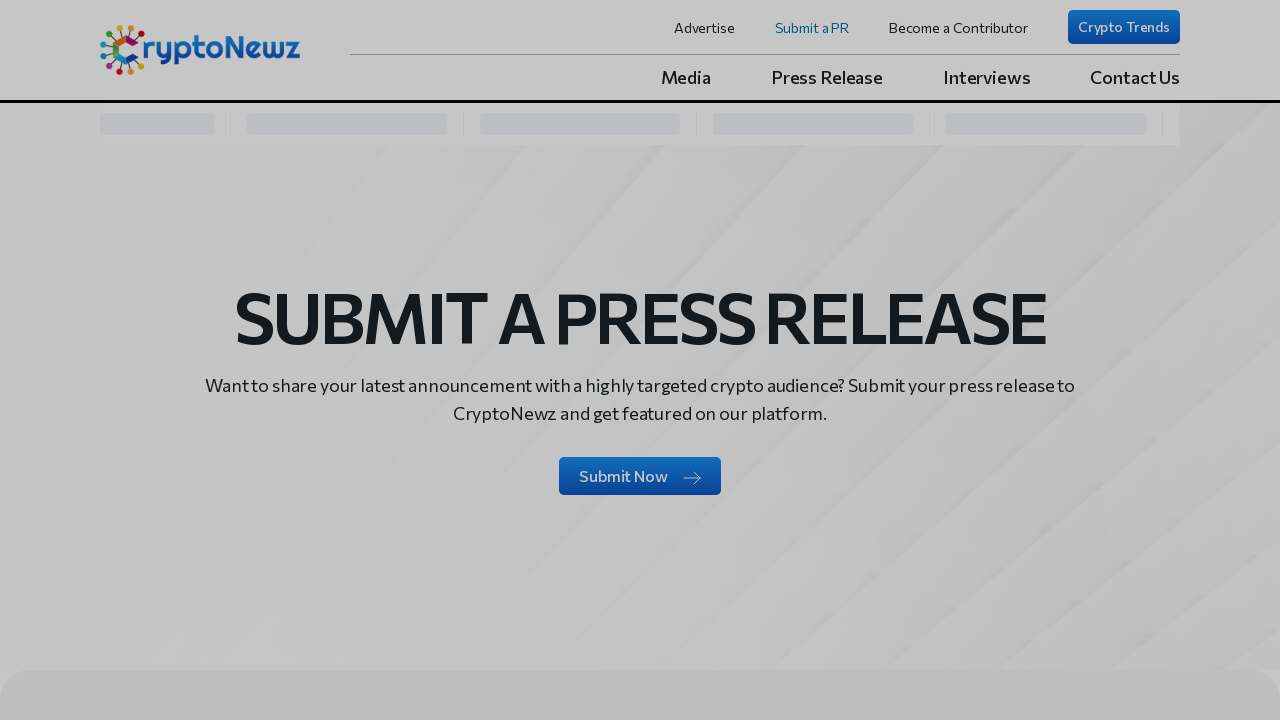

Filled PR Name field with 'John Smith' on //input[@name='prName']
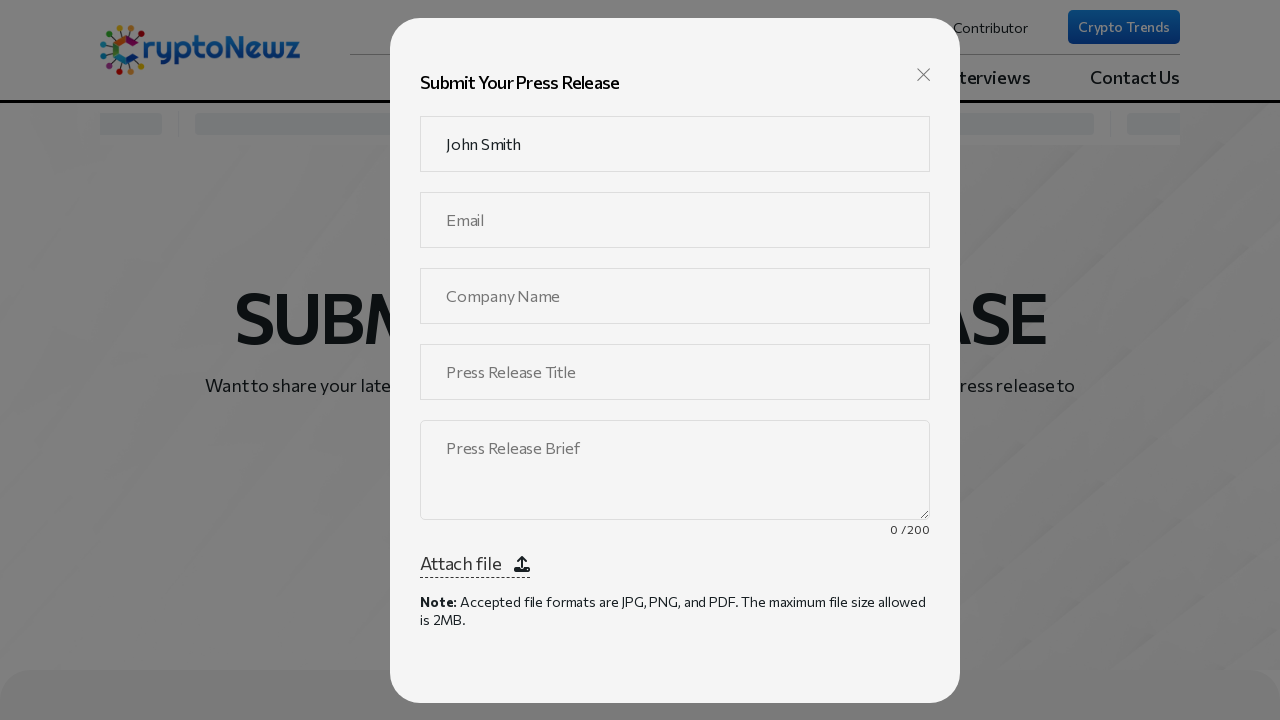

Filled PR Email field with 'john.smith@example.com' on //input[@name='prEmail']
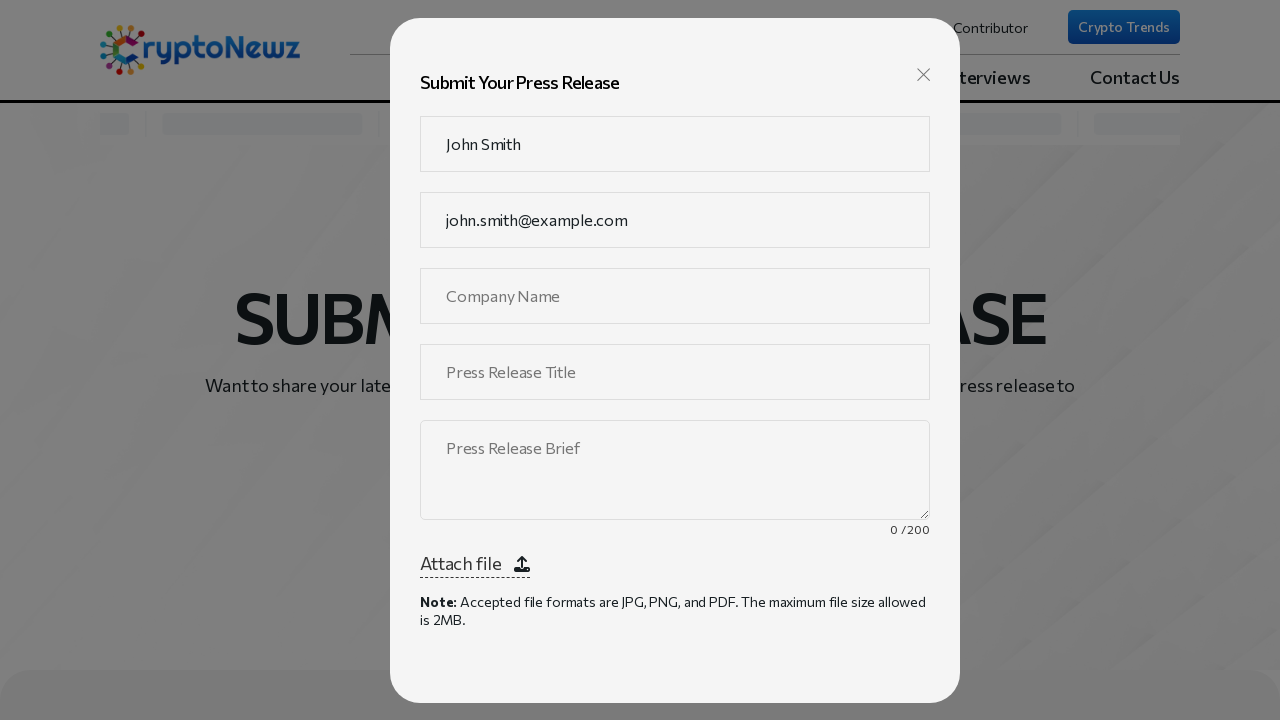

Filled Company Name field with 'Tech Solutions Inc' on //input[@name='prCompanyName']
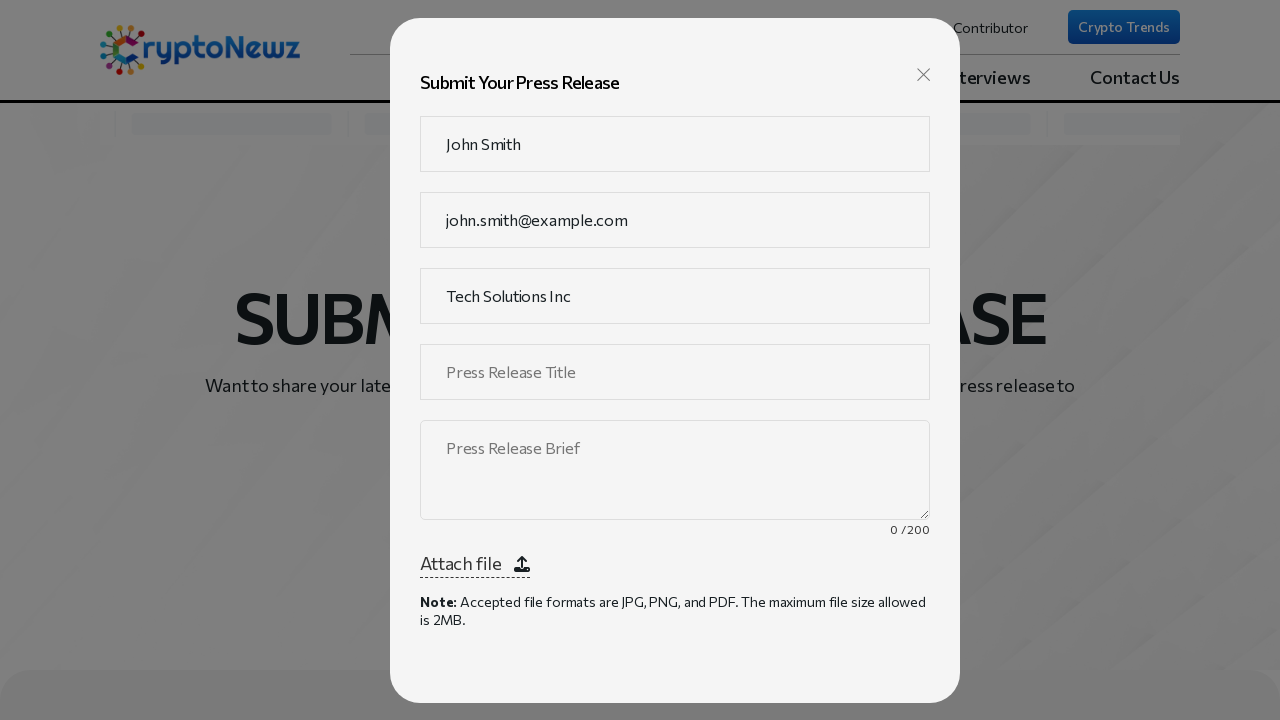

Filled Press Release Title field with 'New Product Launch' on //input[@name='prPressReleaseTitle']
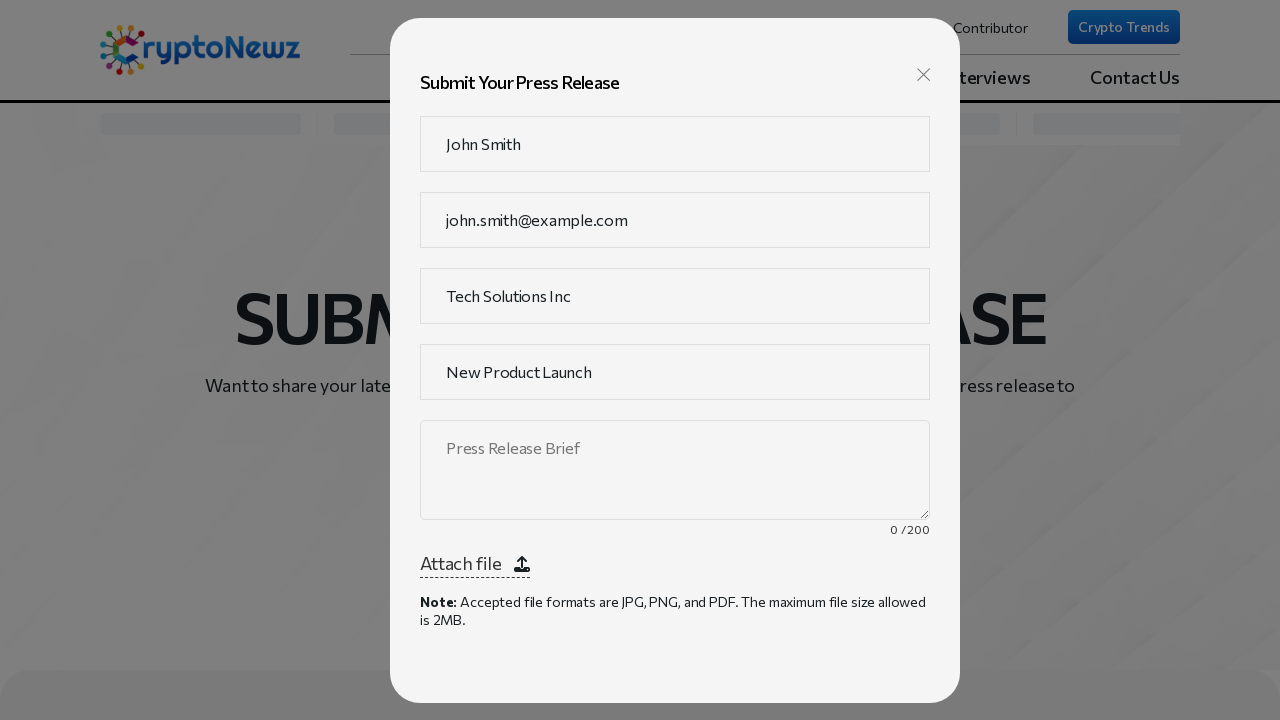

Filled Press Release Brief field with complete product announcement text on //textarea[@name='pressReleaseBrief']
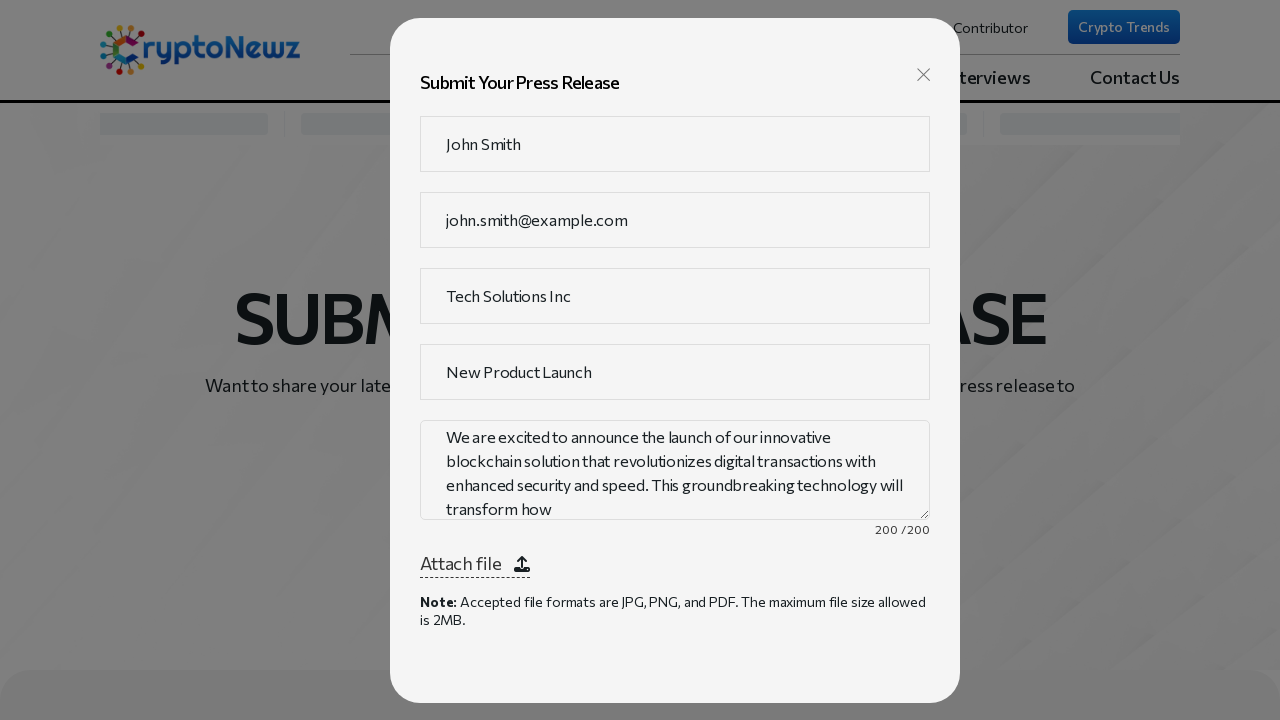

Clicked Submit button to submit PR form with all required fields filled at (675, 634) on xpath=//button[contains(text(),'Submit')]
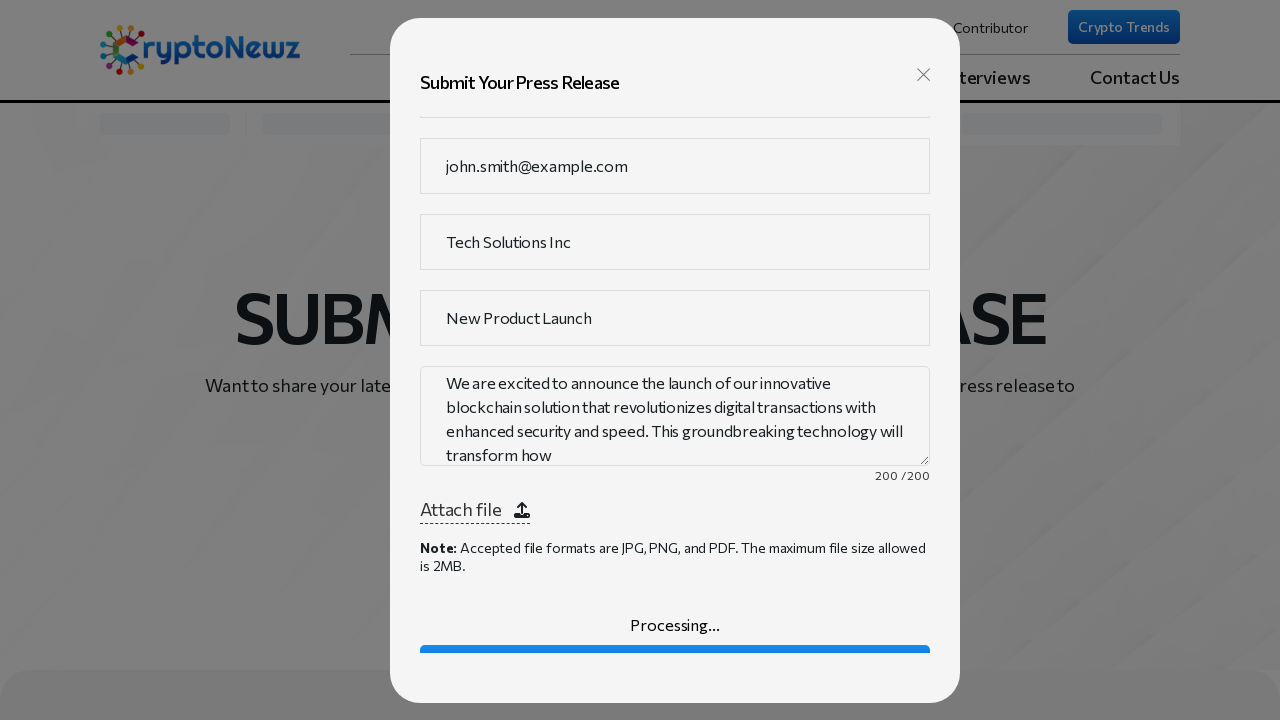

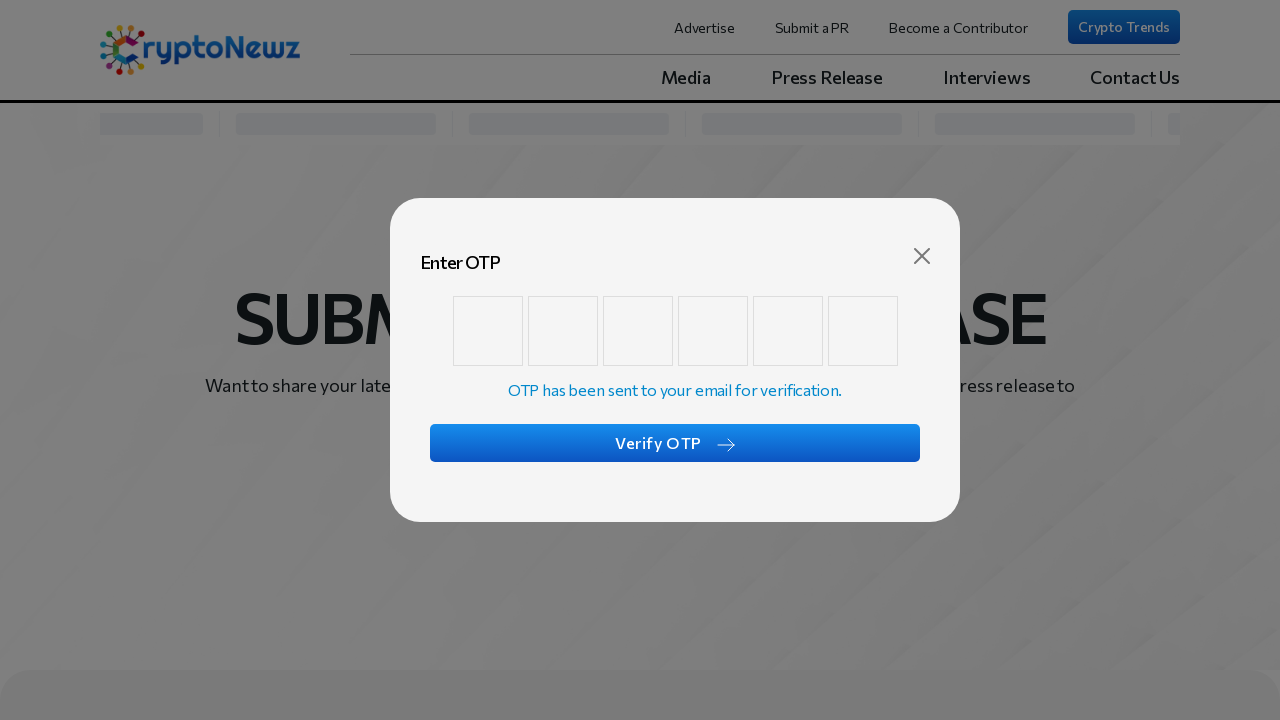